Navigates to OrangeHRM demo site and verifies that the current URL ends with "login"

Starting URL: https://opensource-demo.orangehrmlive.com/

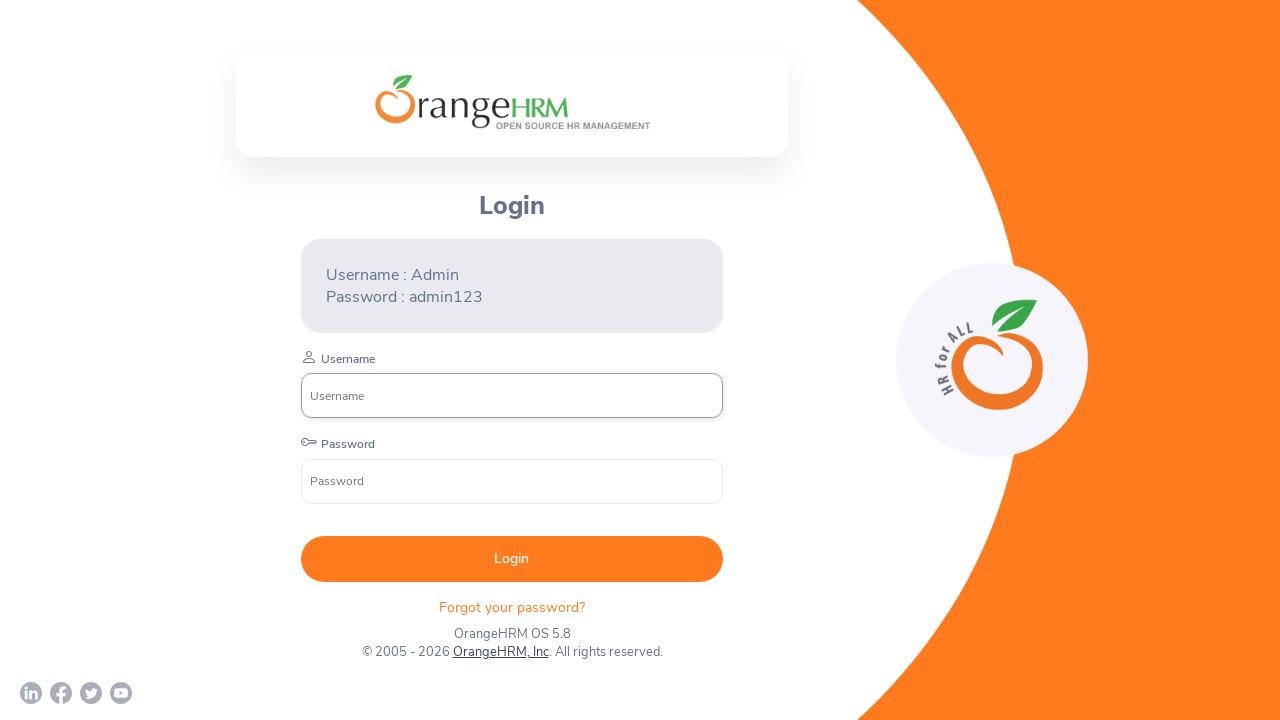

Navigated to OrangeHRM demo site
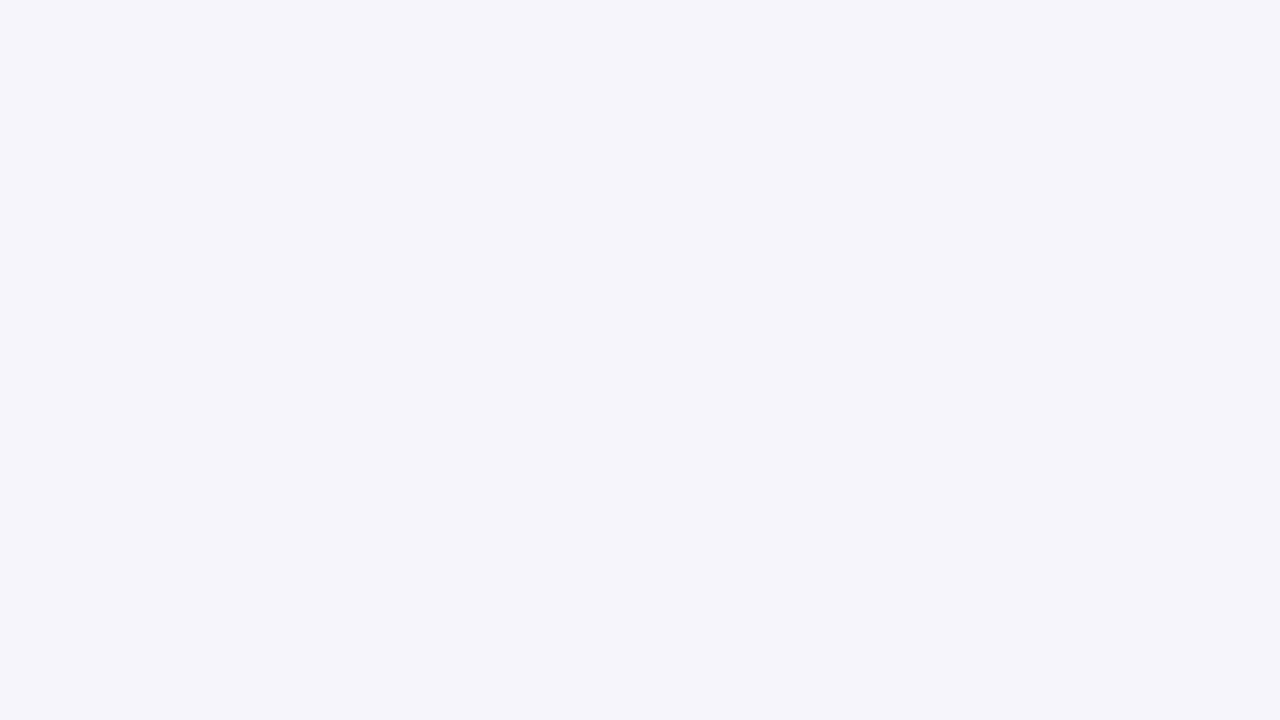

Retrieved current URL: https://opensource-demo.orangehrmlive.com/web/index.php/auth/login
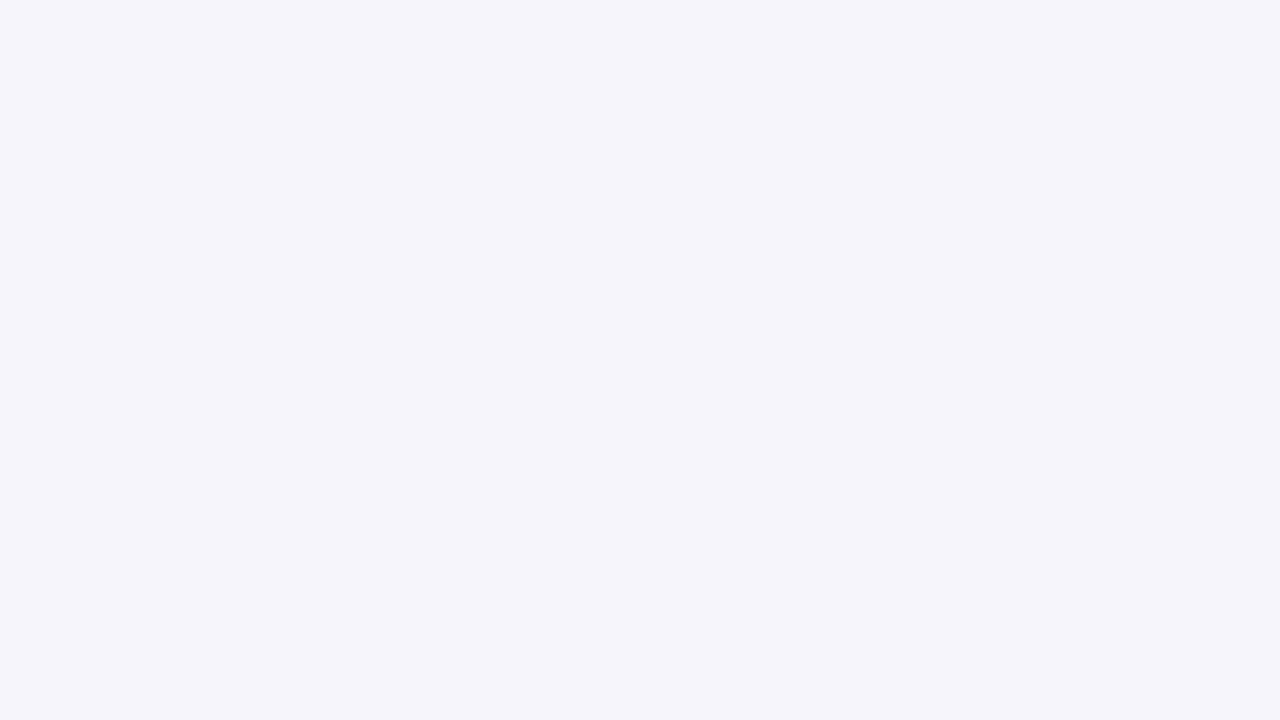

Verified that the URL ends with 'login'
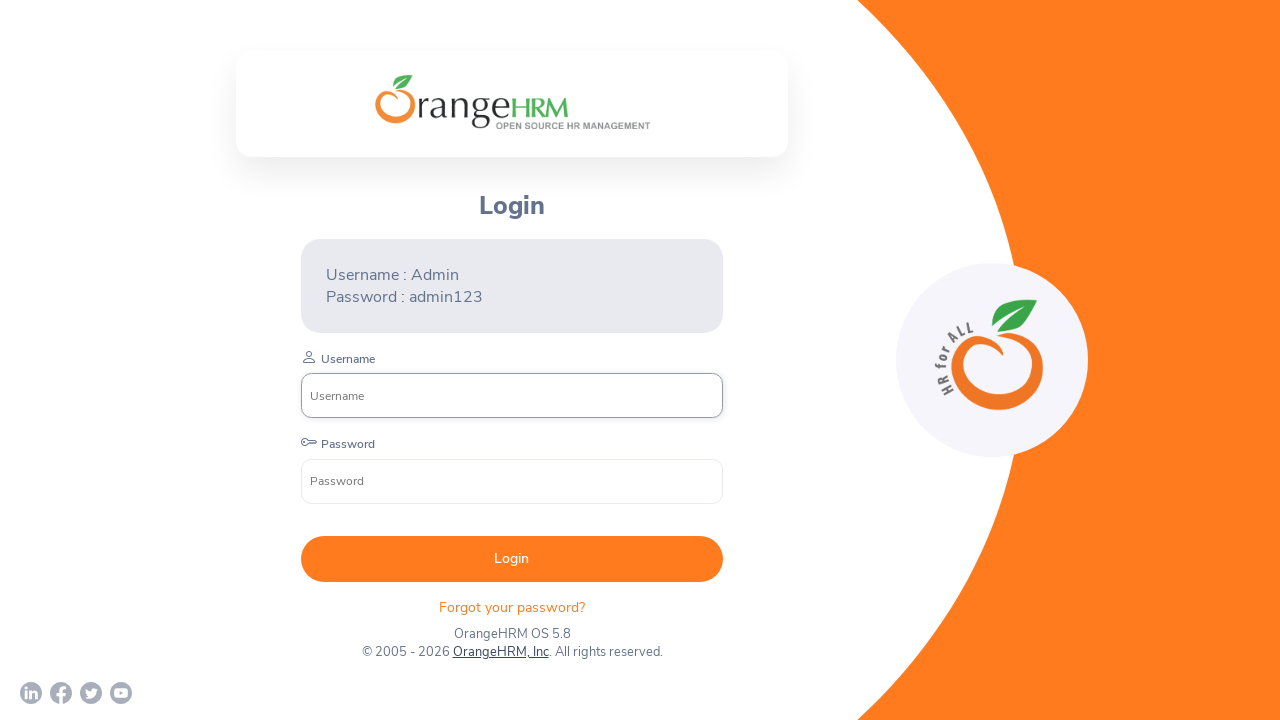

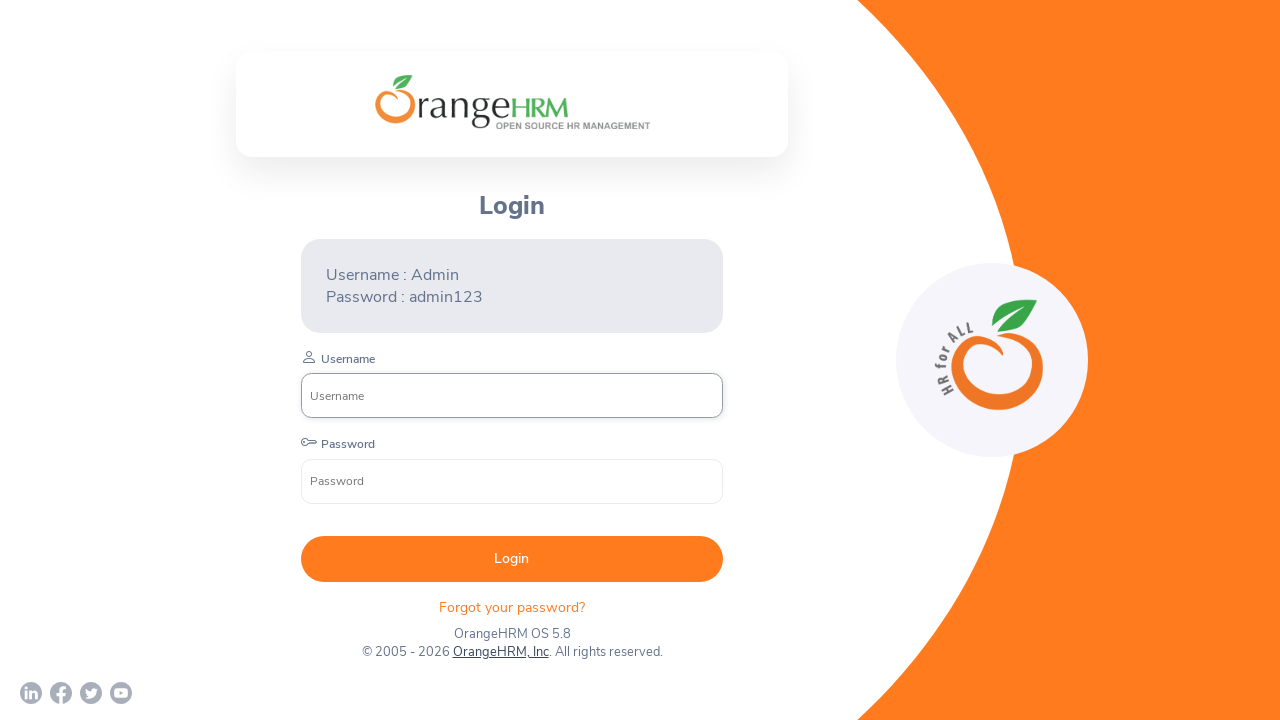